Tests different types of JavaScript alerts including normal alert, confirmation alert, and prompt alert by interacting with them and handling accept/dismiss/input actions

Starting URL: https://the-internet.herokuapp.com/javascript_alerts

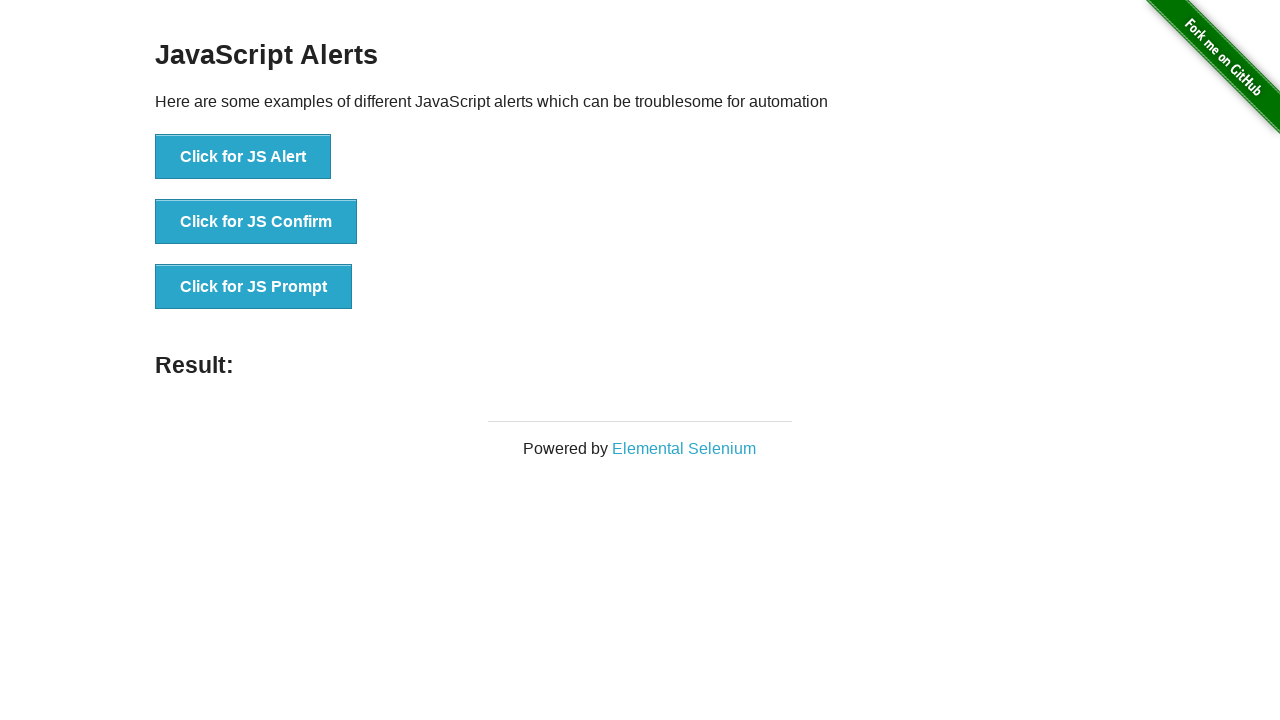

Clicked button to trigger normal alert at (243, 157) on xpath=//button[@onclick='jsAlert()']
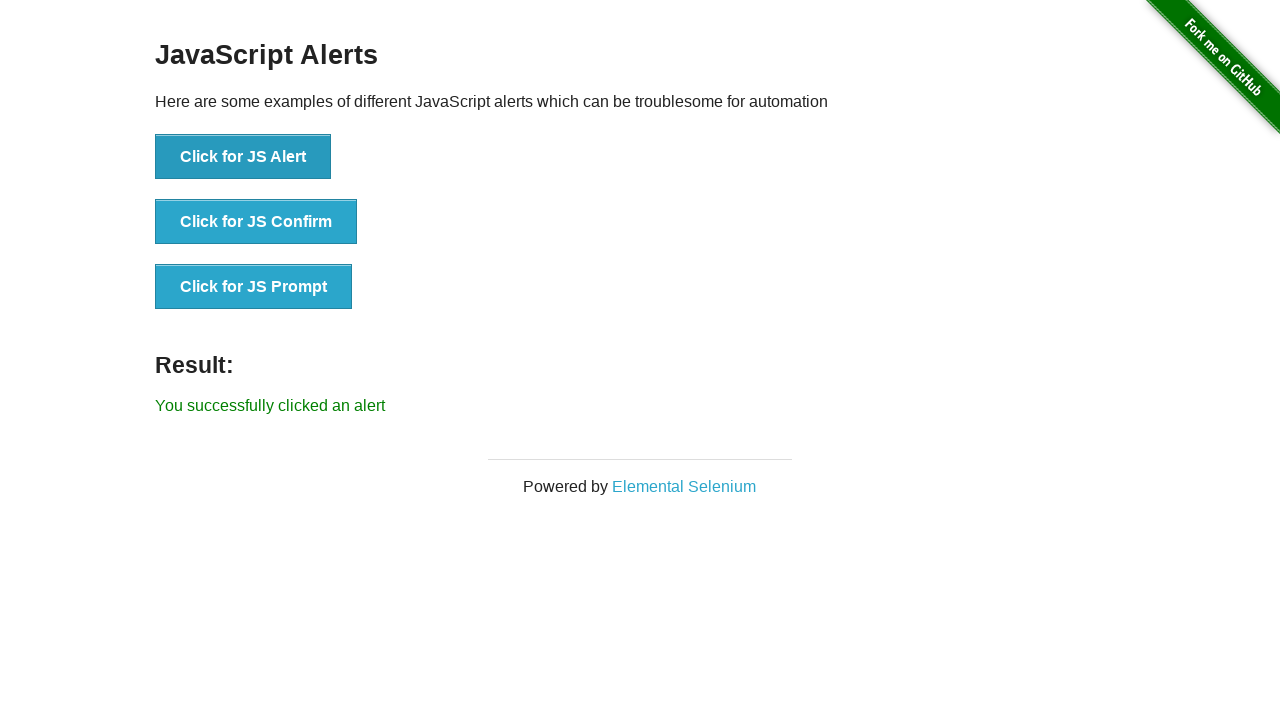

Accepted normal alert dialog
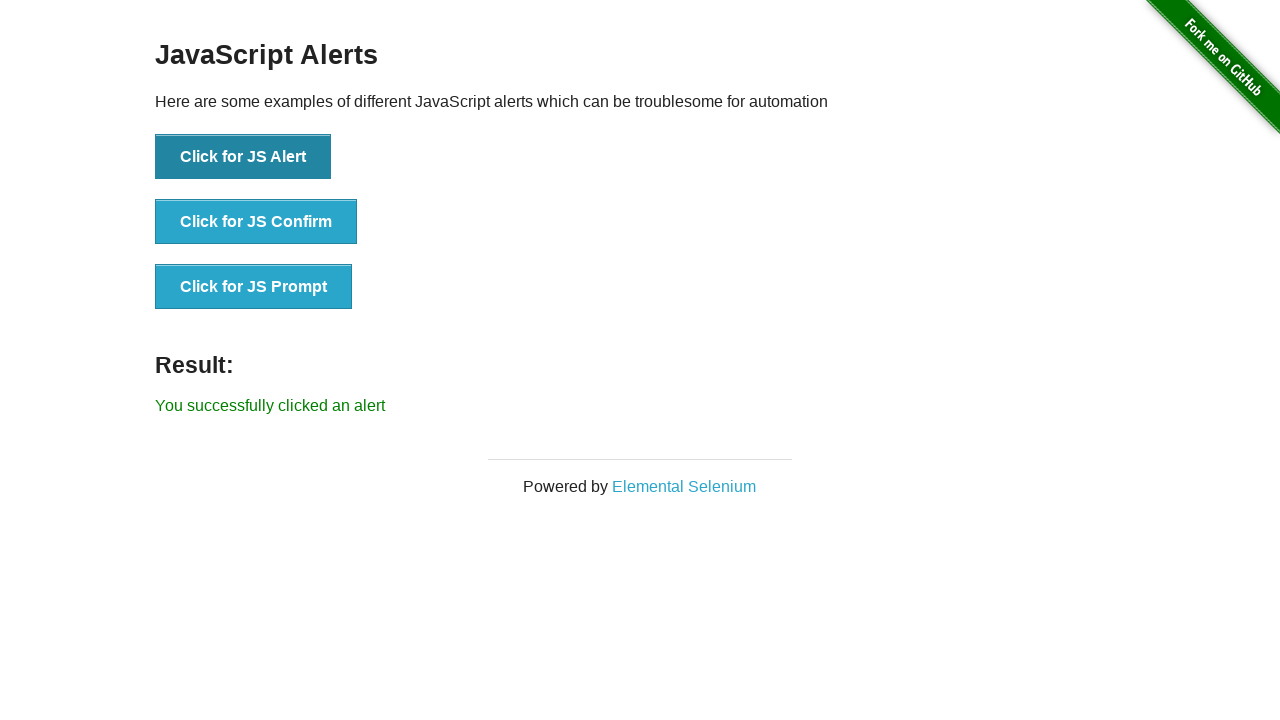

Clicked button to trigger confirmation alert at (256, 222) on xpath=//button[@onclick='jsConfirm()']
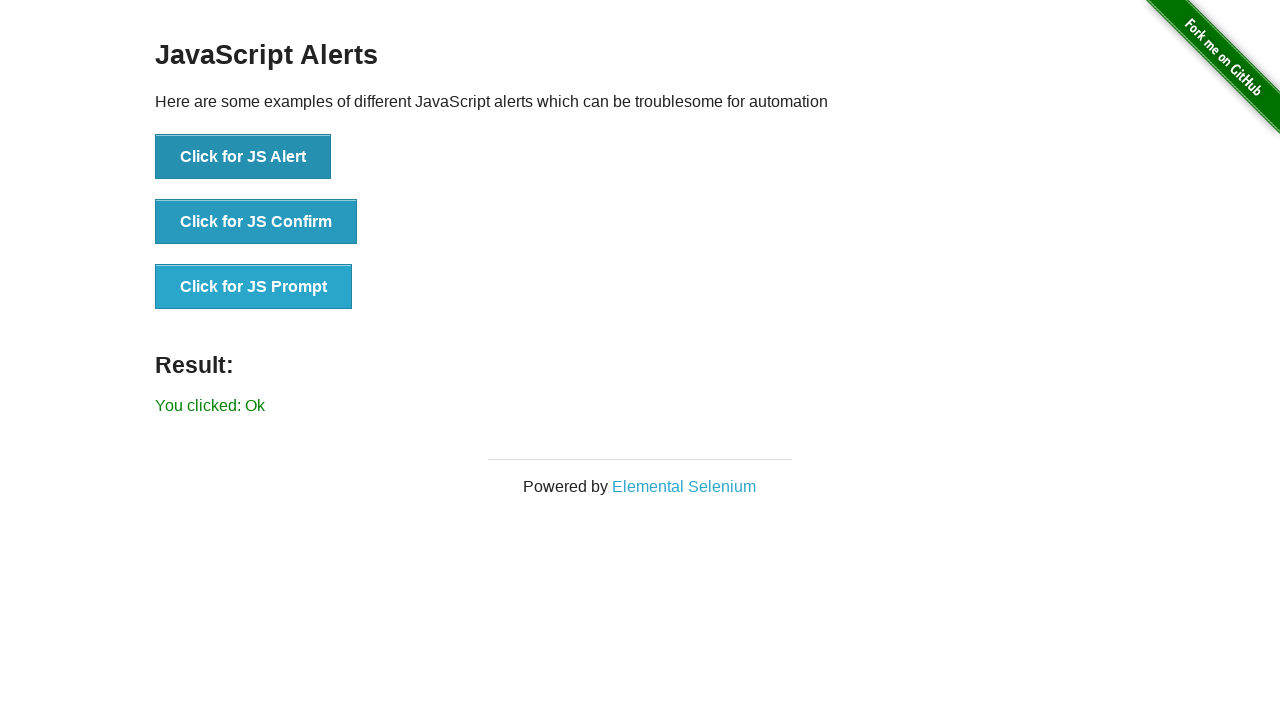

Dismissed confirmation alert dialog
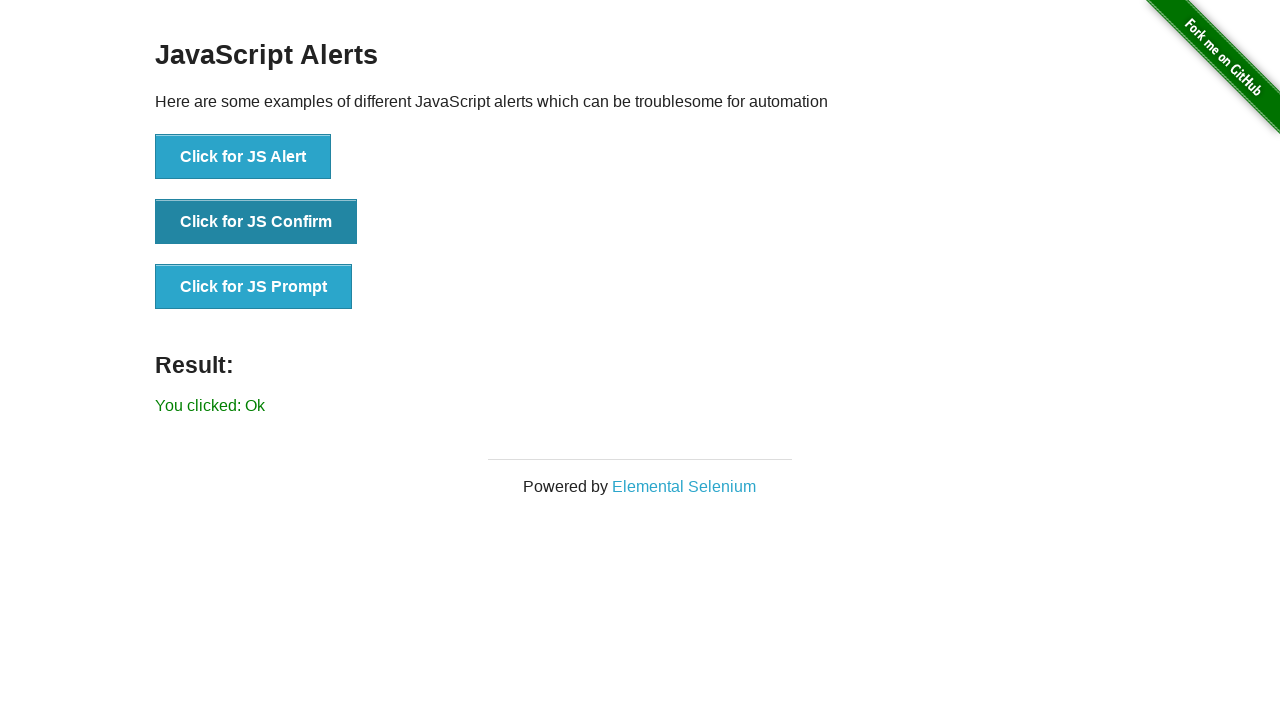

Set up handler to accept prompt with 'Welcome' text
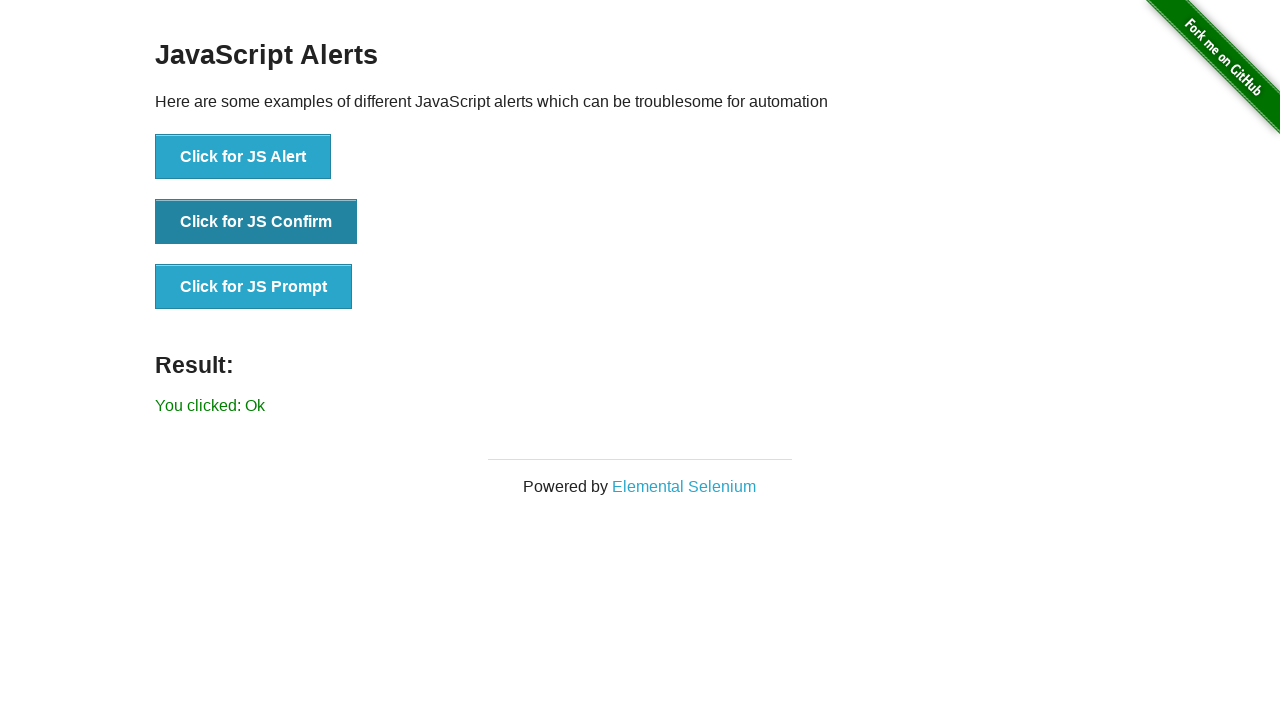

Clicked button to trigger prompt alert at (254, 287) on xpath=//button[@onclick='jsPrompt()']
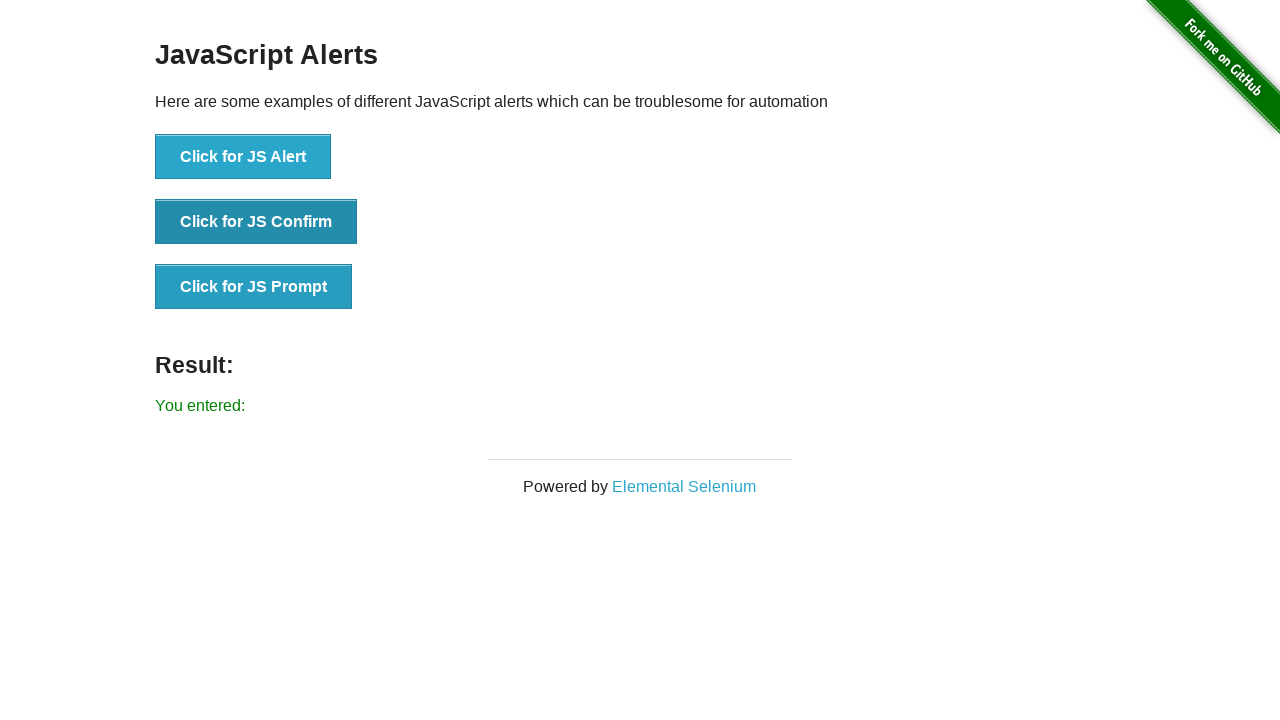

Verified result text appeared after handling prompt
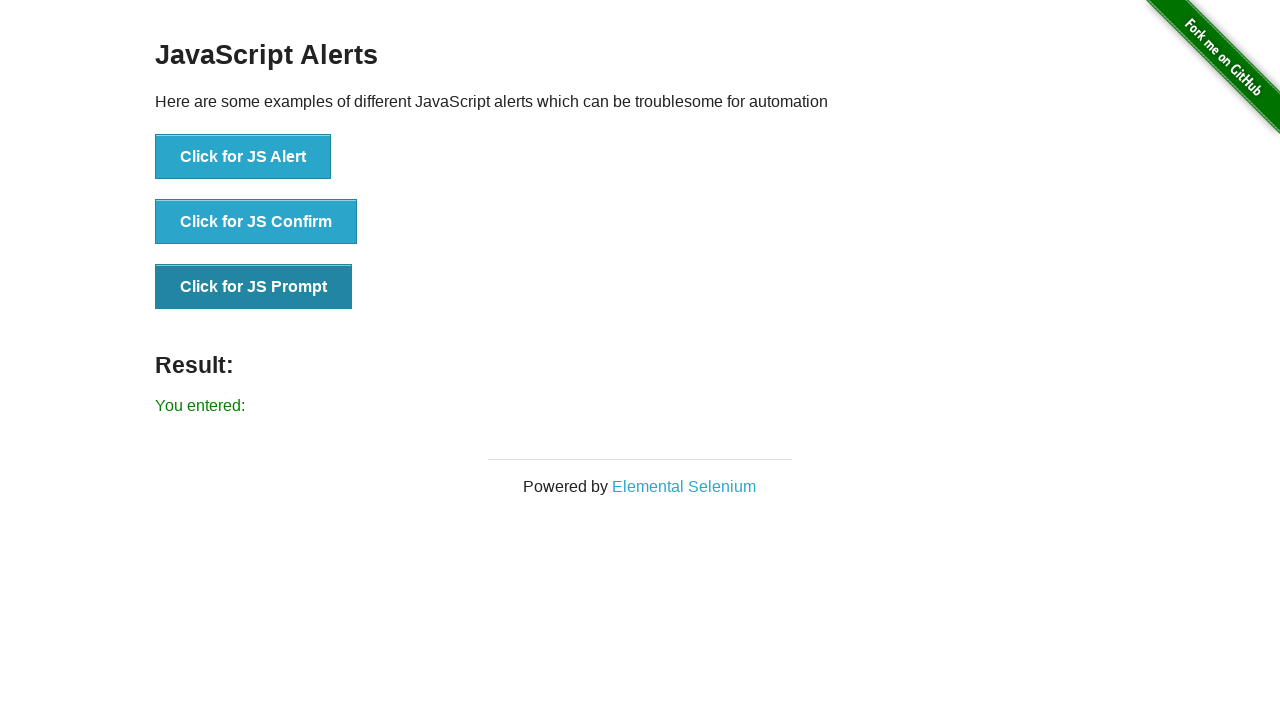

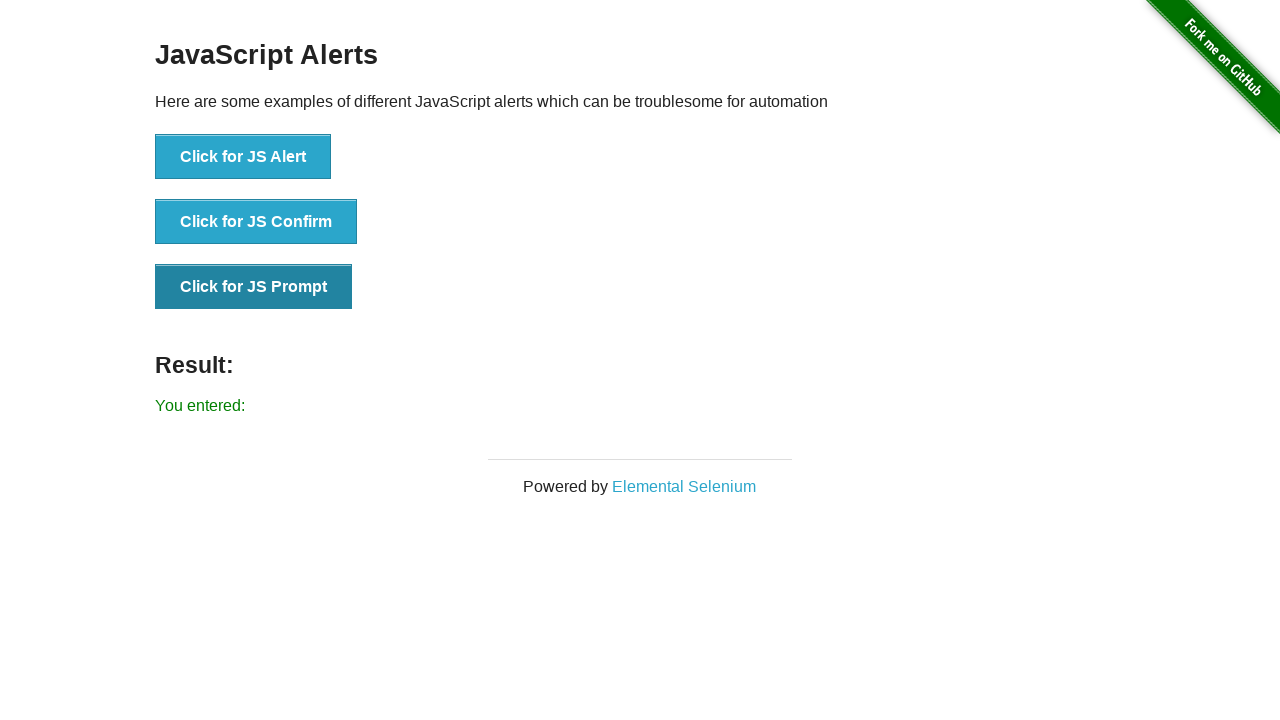